Tests jQuery UI selectable widget by switching to an iframe, clicking multiple selectable list items, then navigating back to the parent frame and clicking the Demos link

Starting URL: https://jqueryui.com/selectable/

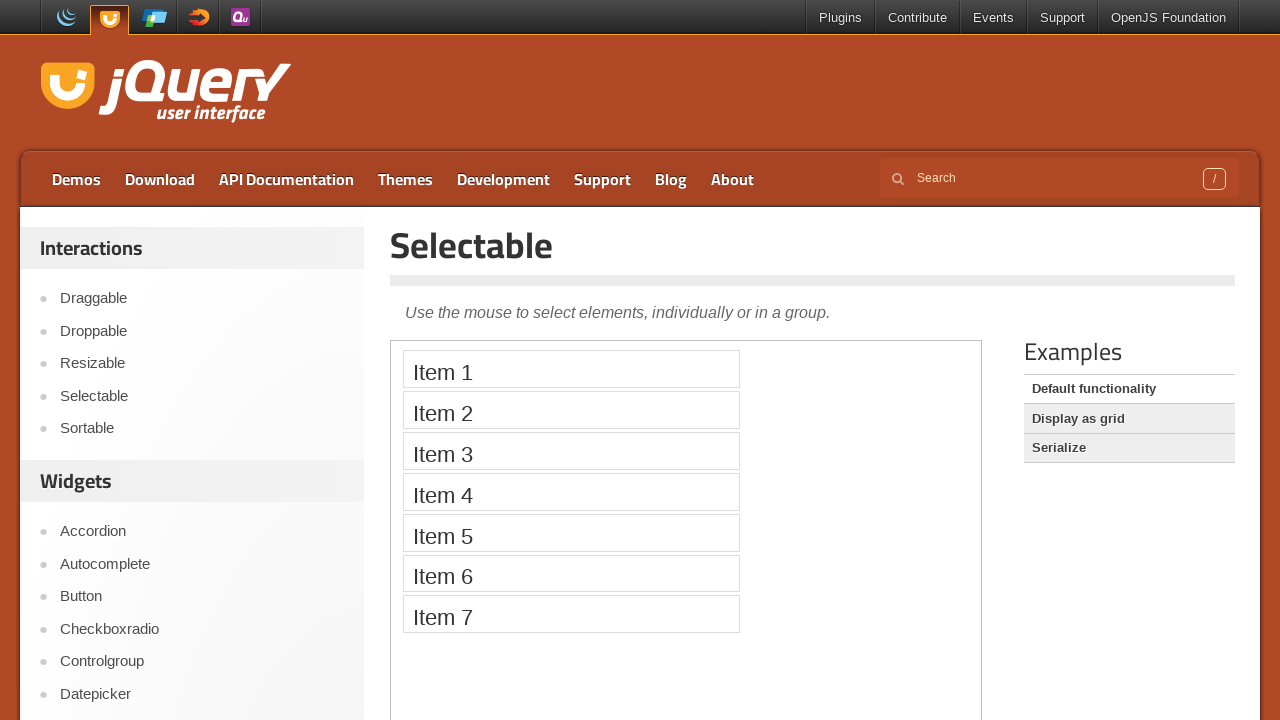

Located the first iframe containing the selectable widget
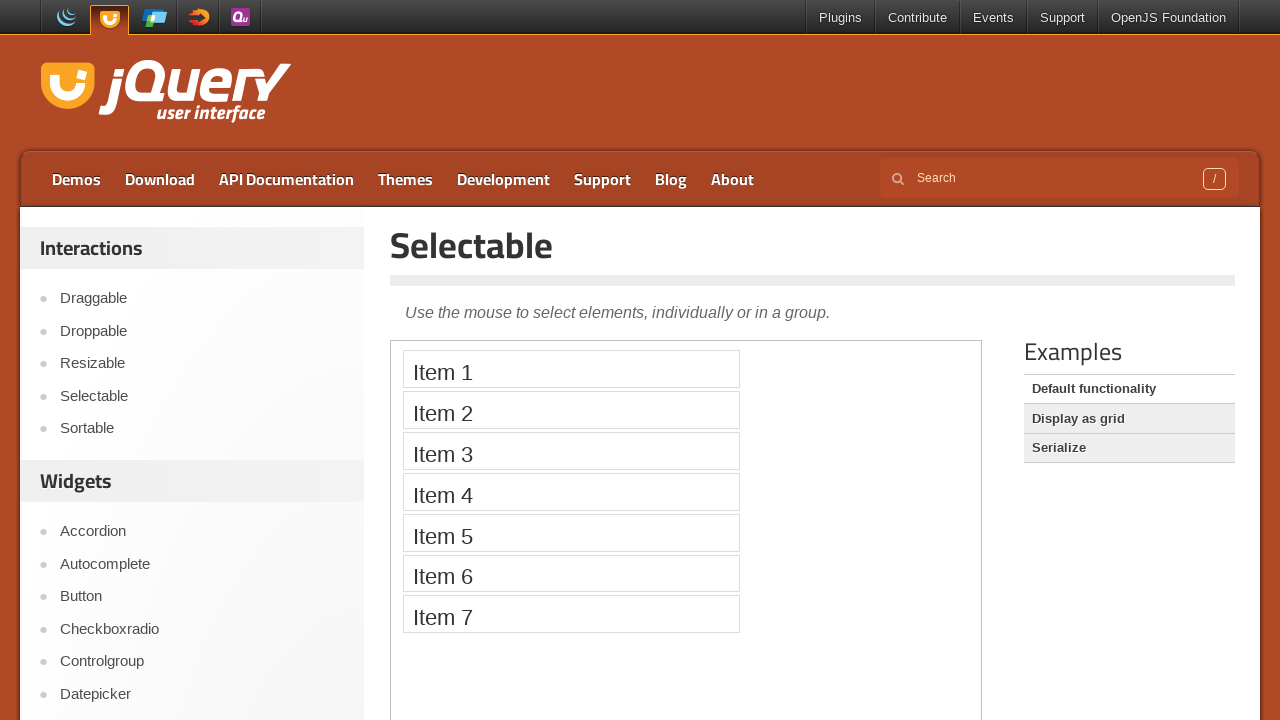

Clicked Item 3 in the selectable list at (571, 451) on iframe >> nth=0 >> internal:control=enter-frame >> xpath=//ol[@id='selectable']/
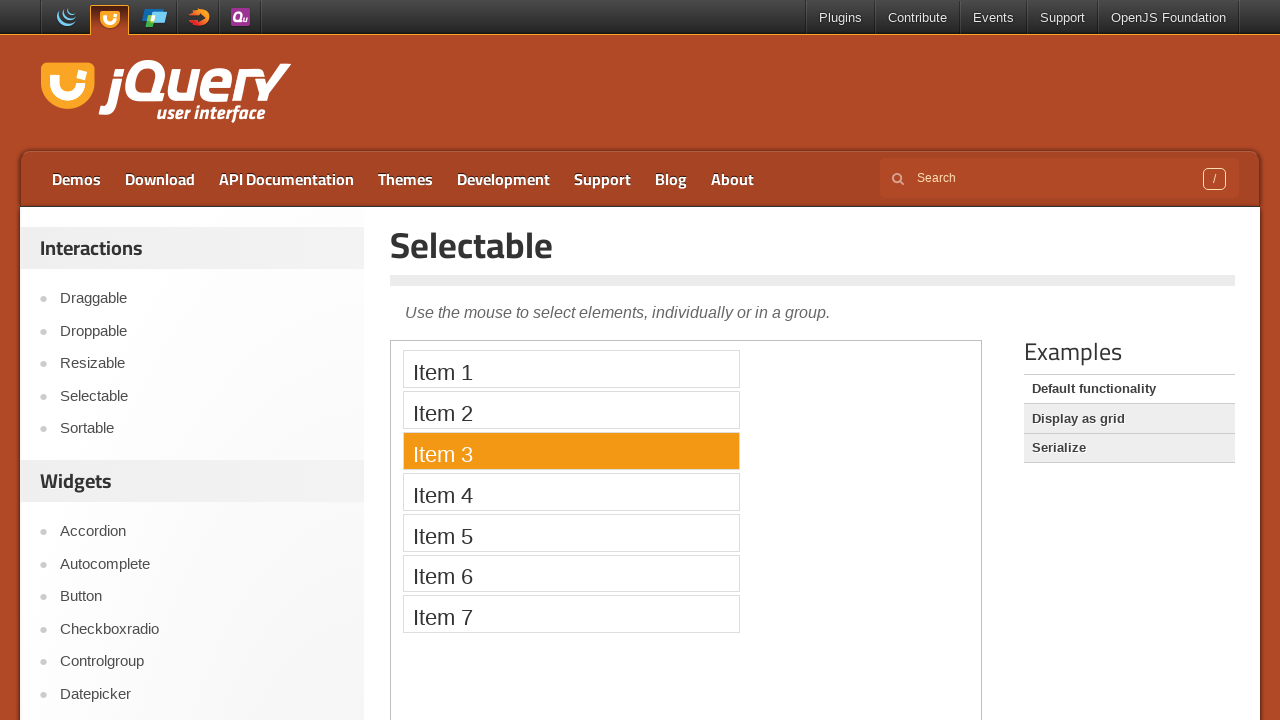

Clicked Item 4 in the selectable list at (571, 492) on iframe >> nth=0 >> internal:control=enter-frame >> xpath=//ol[@id='selectable']/
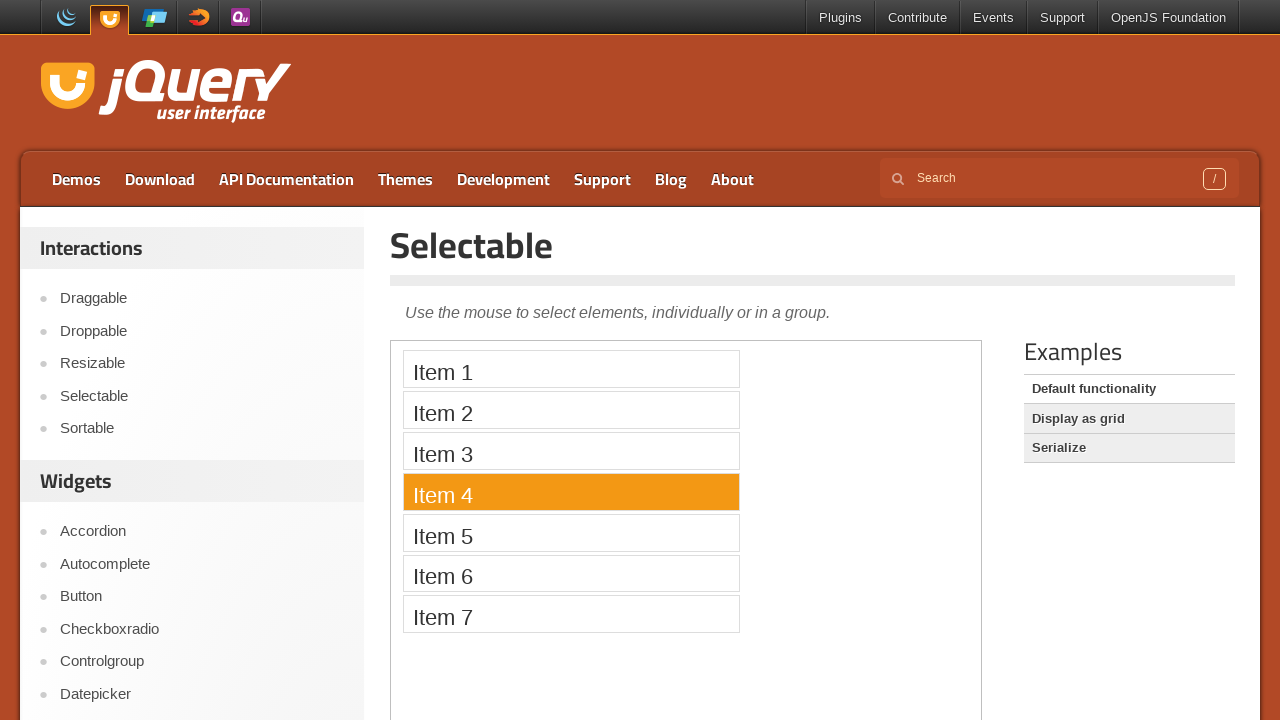

Clicked Item 5 in the selectable list at (571, 532) on iframe >> nth=0 >> internal:control=enter-frame >> xpath=//ol[@id='selectable']/
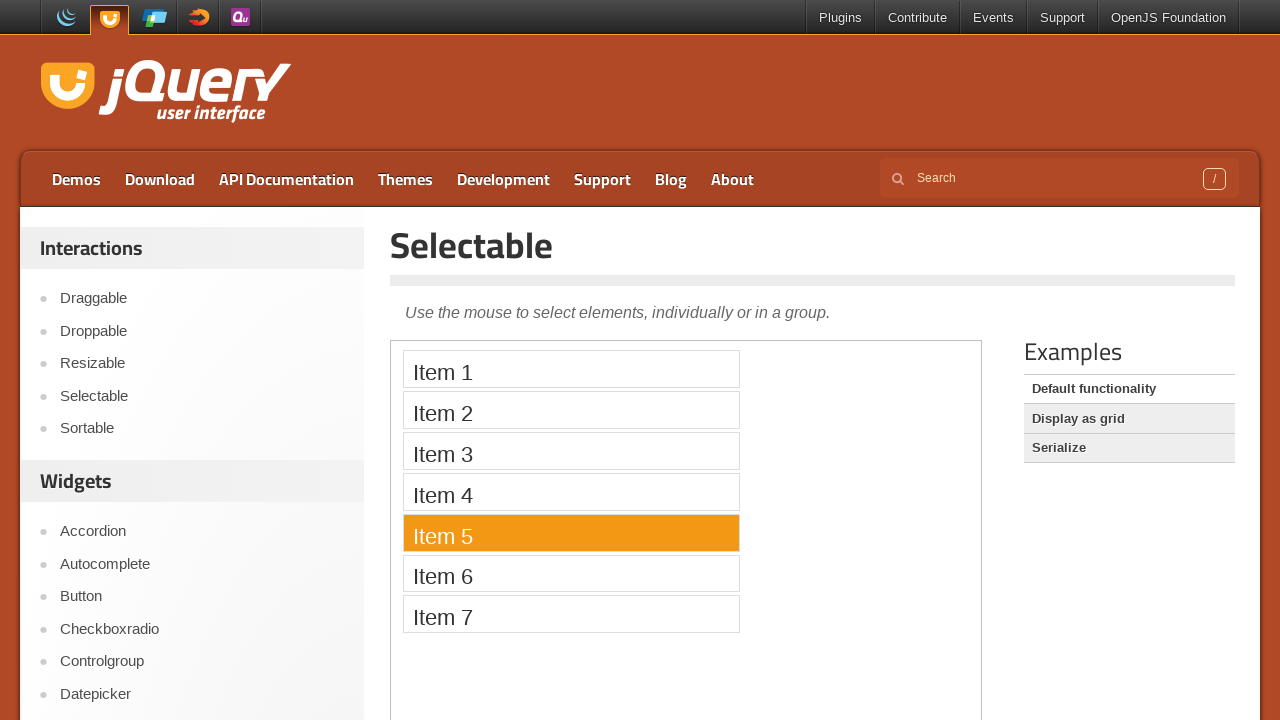

Clicked Item 7 in the selectable list at (571, 614) on iframe >> nth=0 >> internal:control=enter-frame >> xpath=//ol[@id='selectable']/
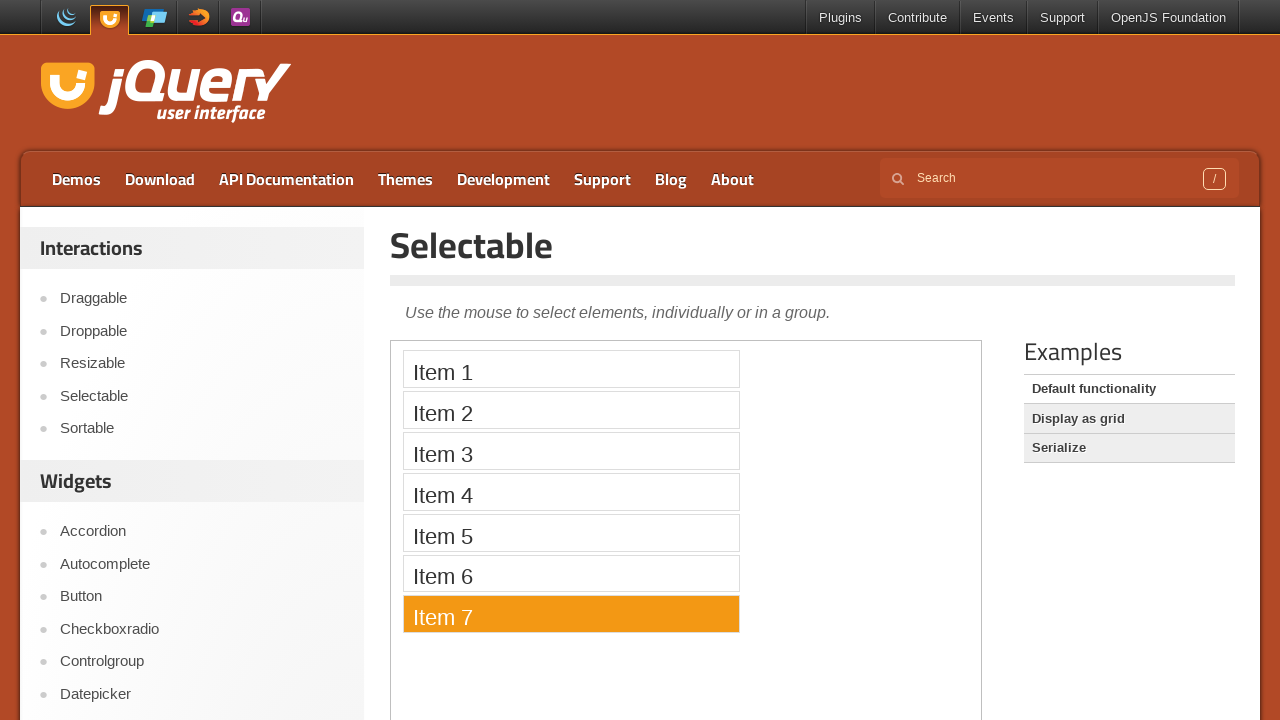

Clicked Demos link to navigate back to parent frame at (76, 179) on a:has-text('Demos')
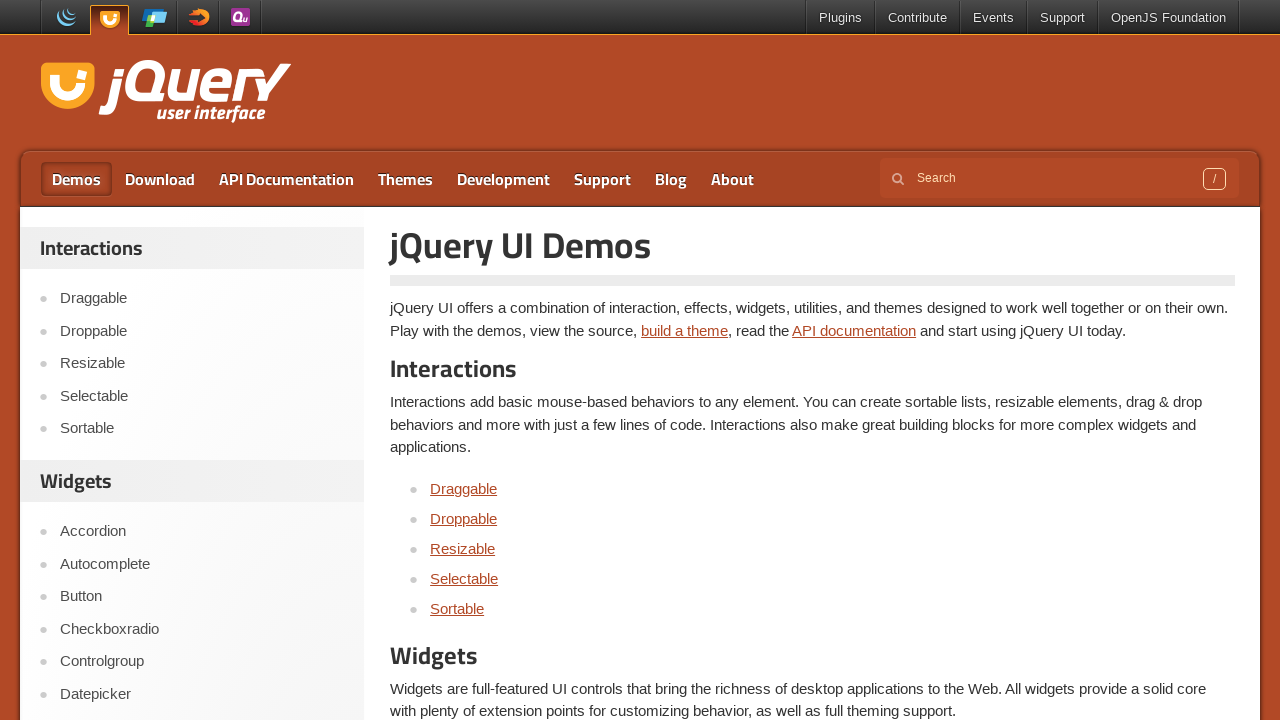

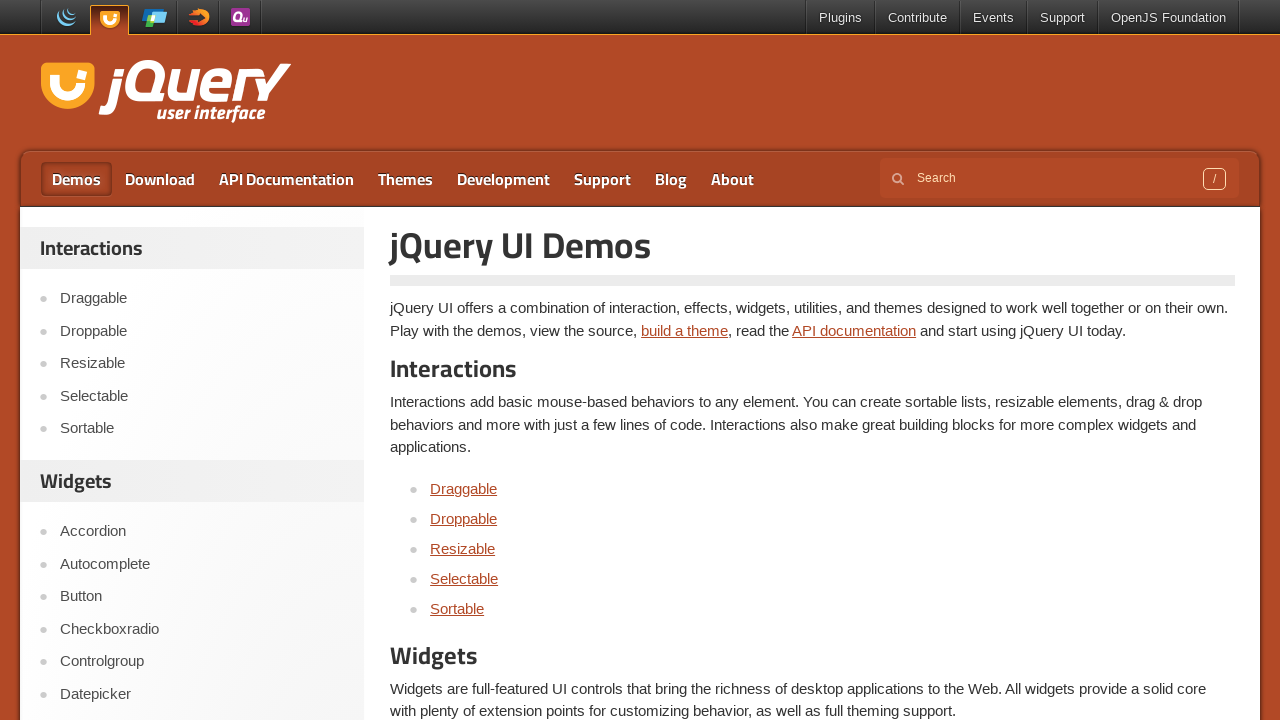